Tests relative locator functionality by finding elements above and below specific form fields on an Angular practice page

Starting URL: https://rahulshettyacademy.com/angularpractice/

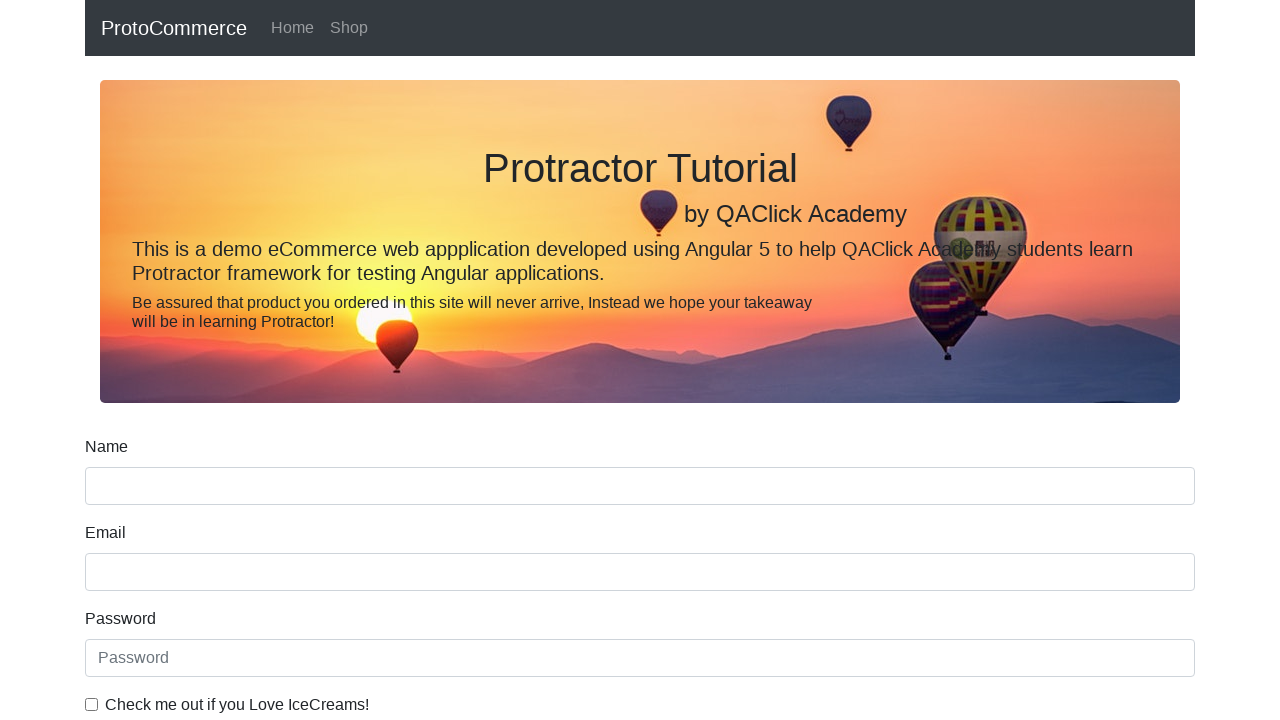

Located the name input field
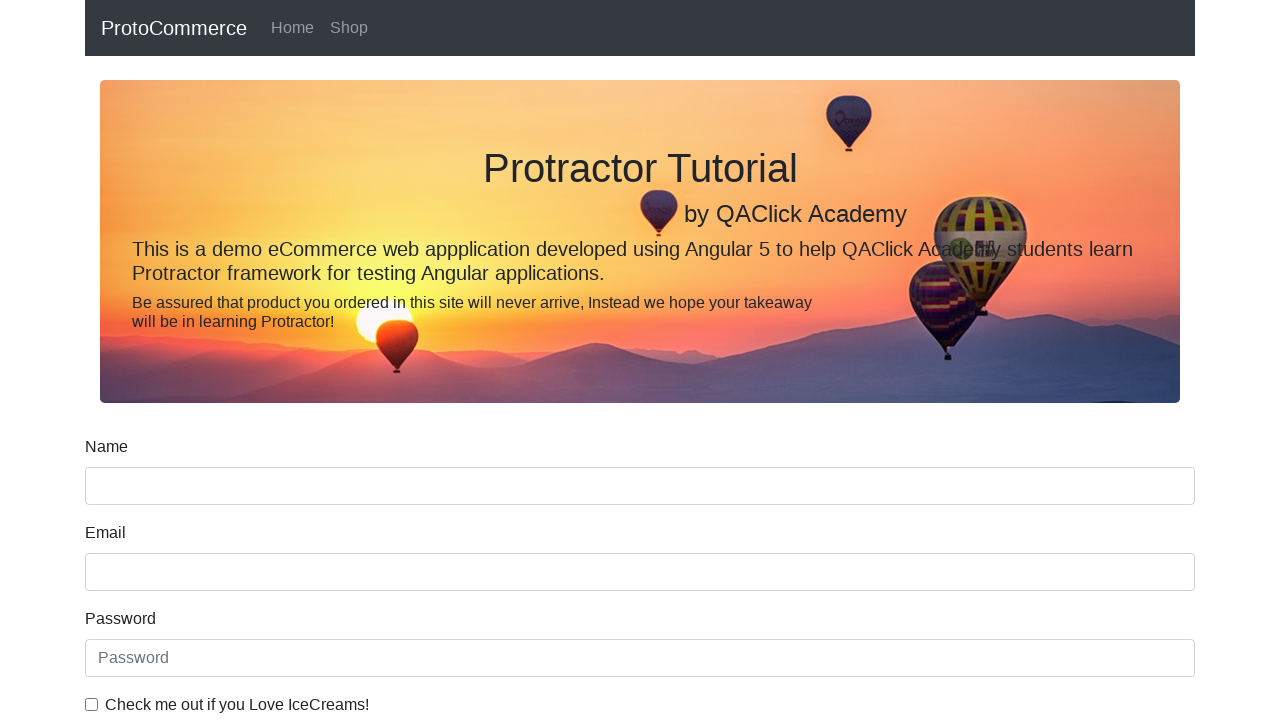

Located the label above the name input field
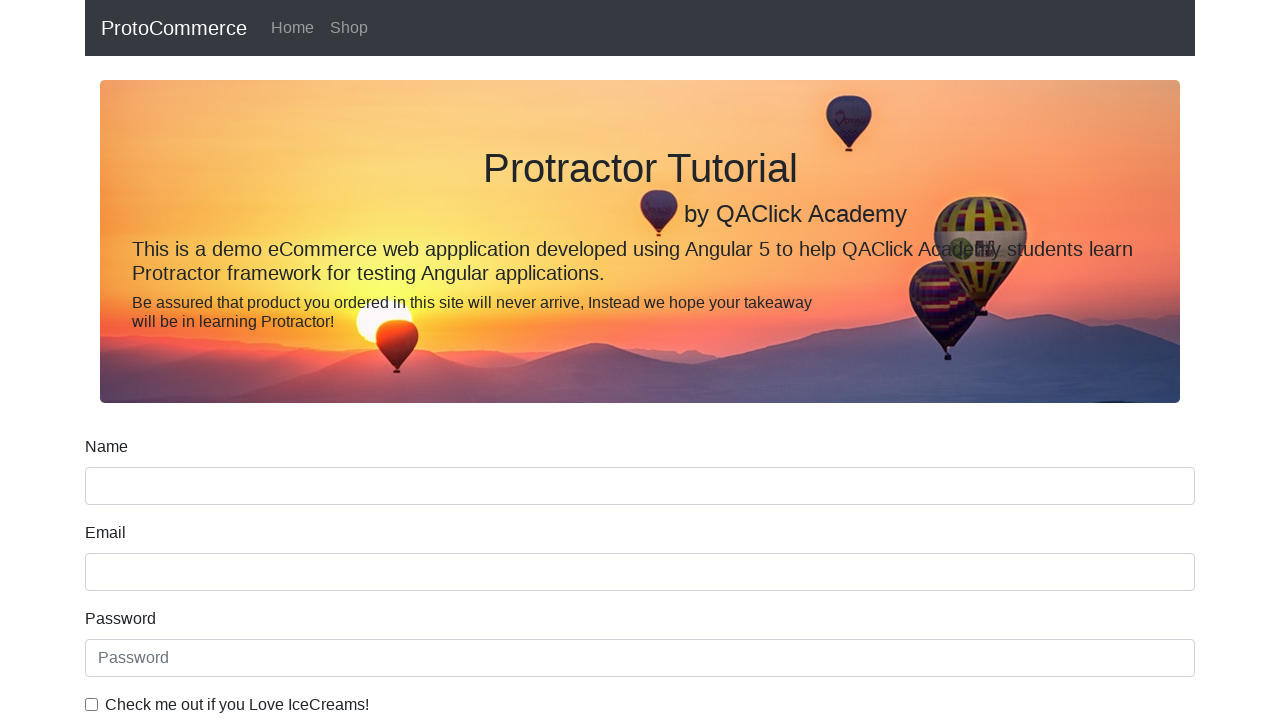

Located the date input field
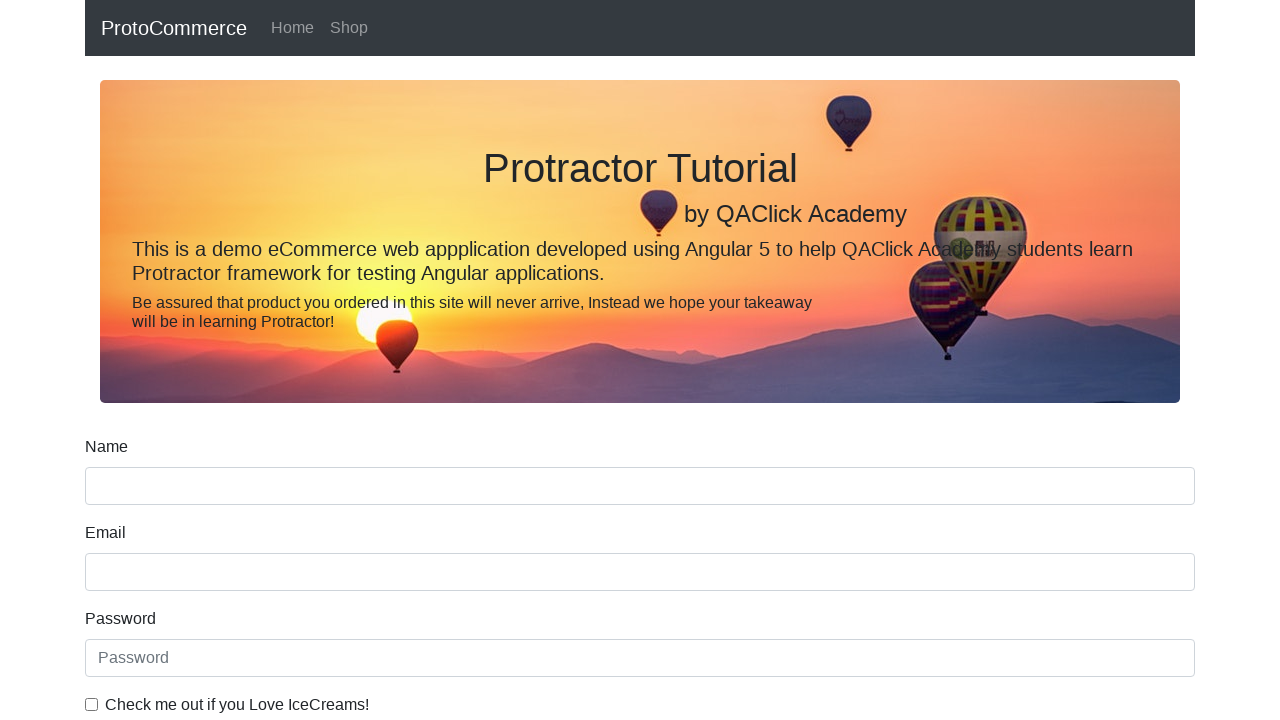

Clicked the checkbox input field below the date input at (92, 704) on input[type='checkbox'] >> nth=0
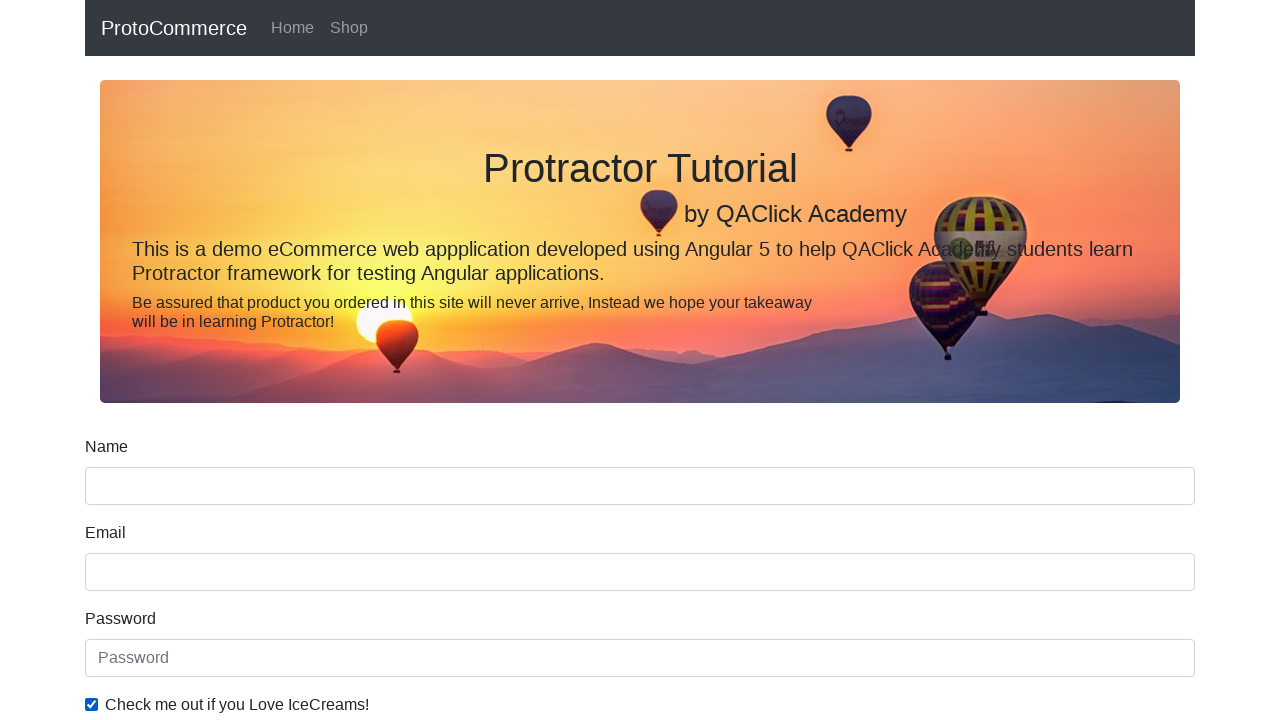

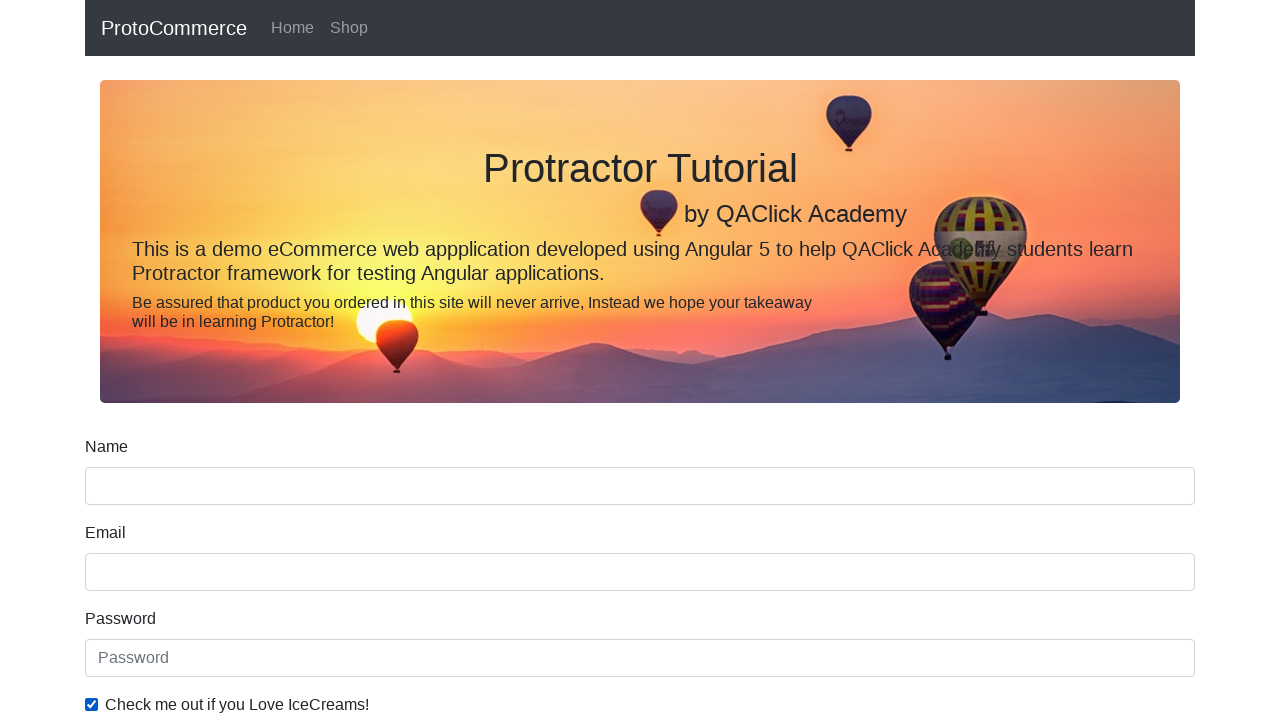